Tests YouTube search functionality by entering a search query for "QA Automation with Python" and submitting the search form.

Starting URL: https://www.youtube.com

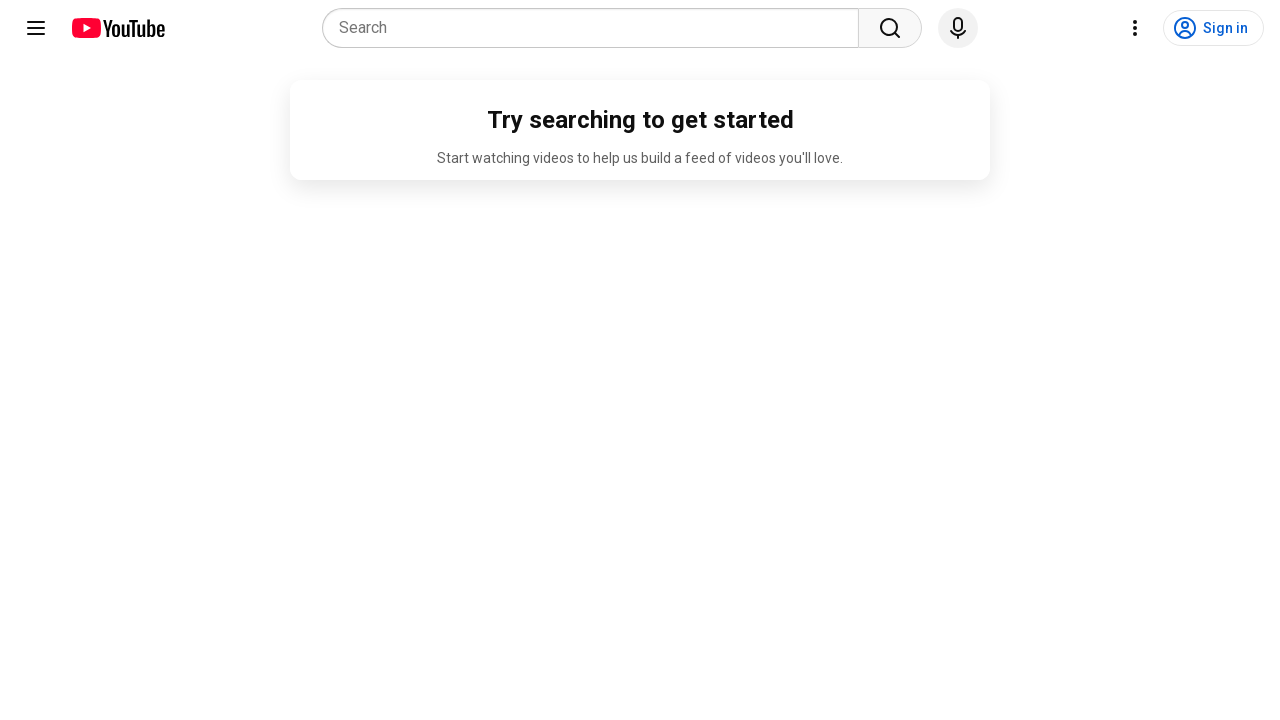

Page DOM content loaded
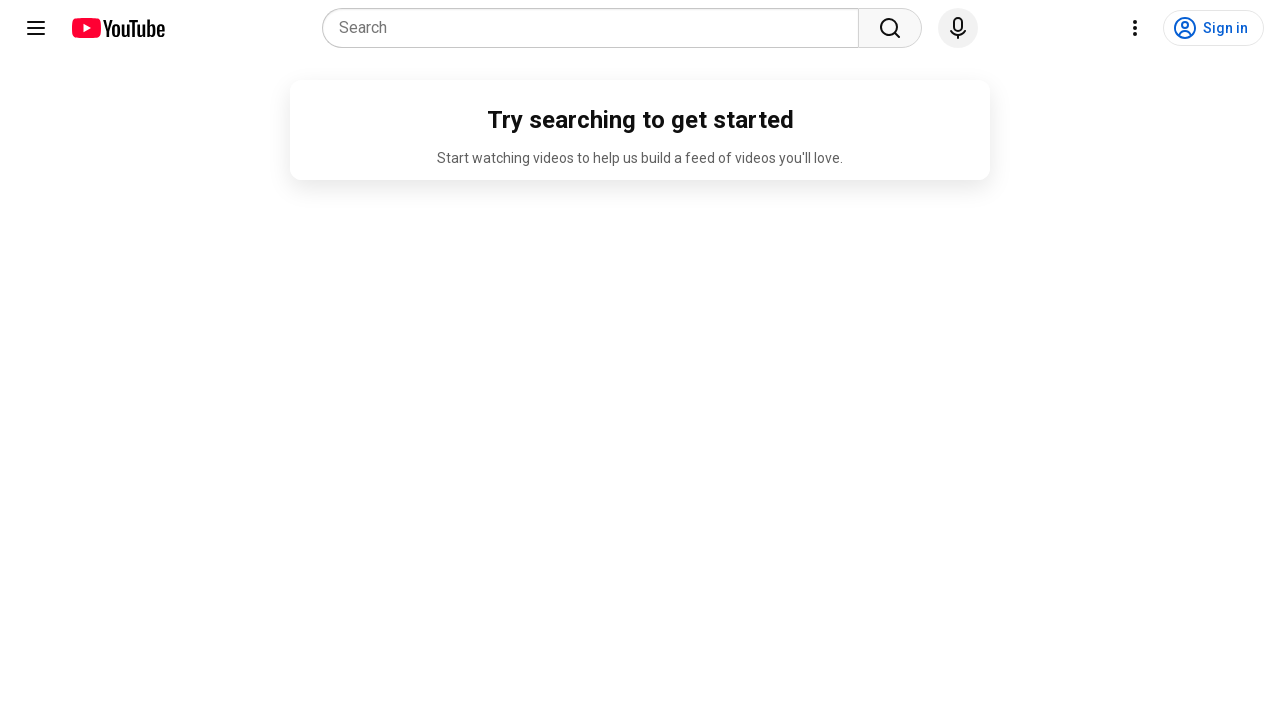

Entered search query 'QA Automation with Python' in YouTube search box on input[name='search_query']
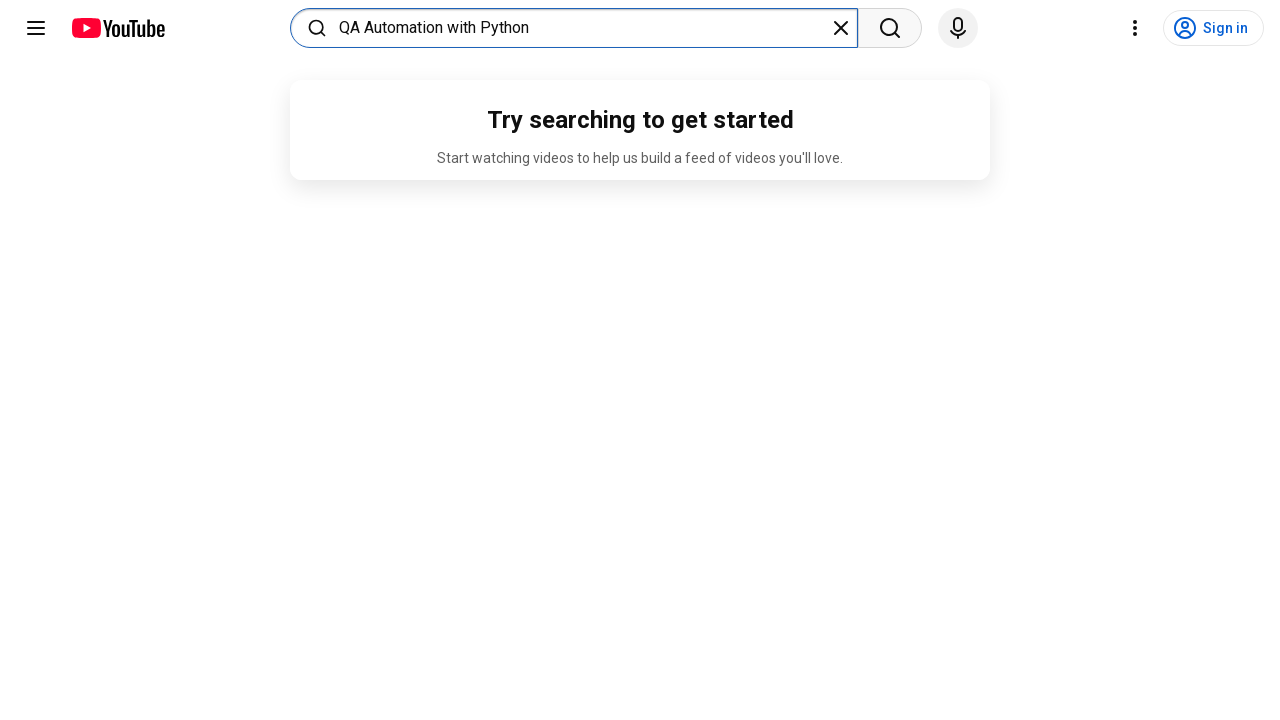

Submitted search form by pressing Enter on input[name='search_query']
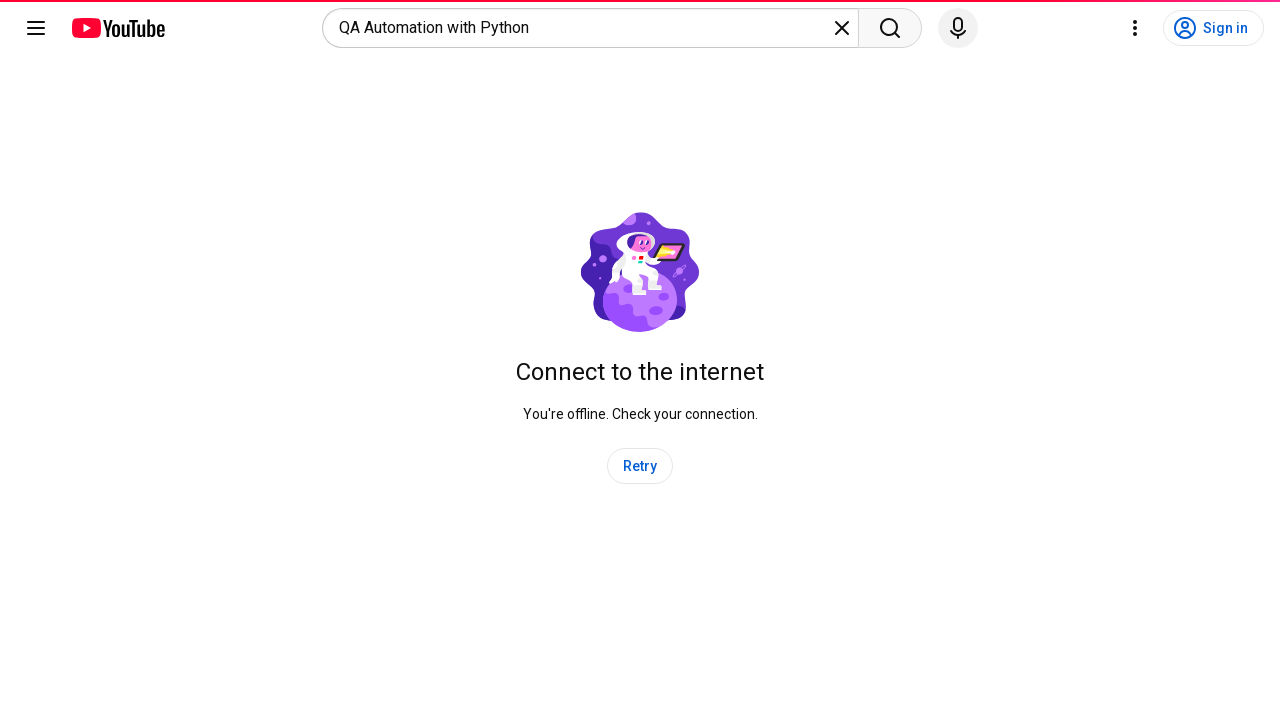

Search results page loaded and network idle
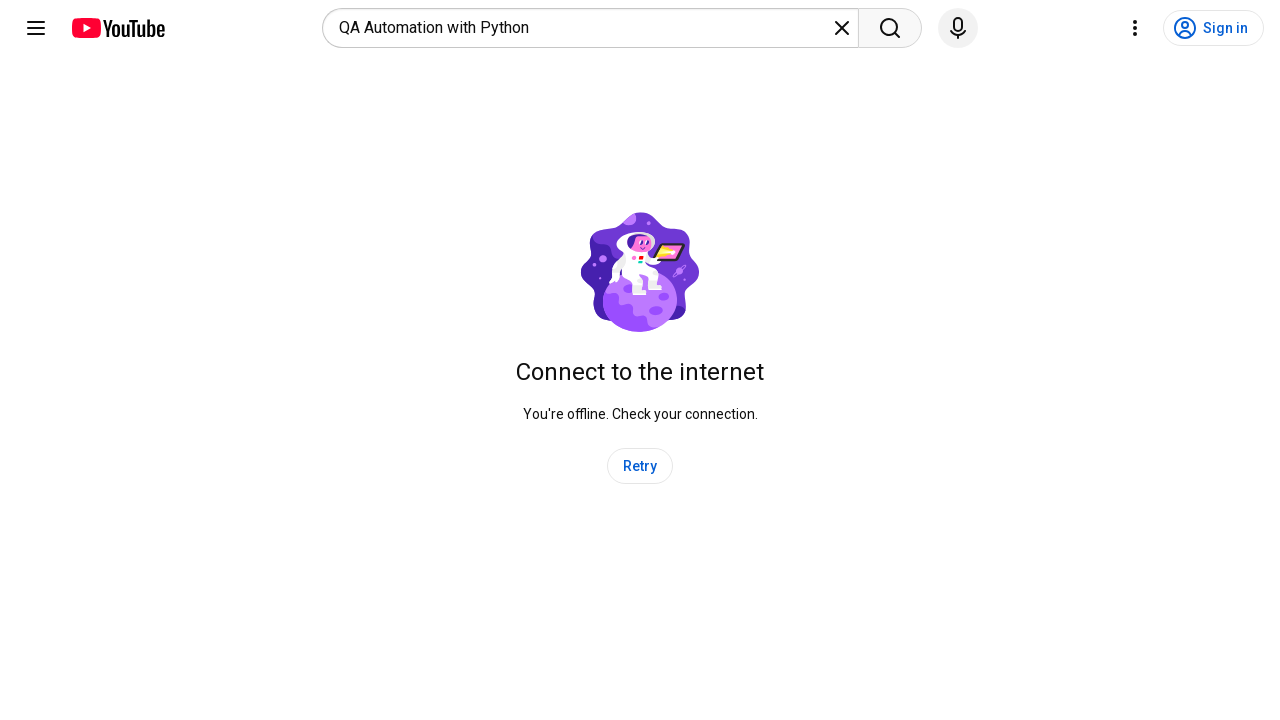

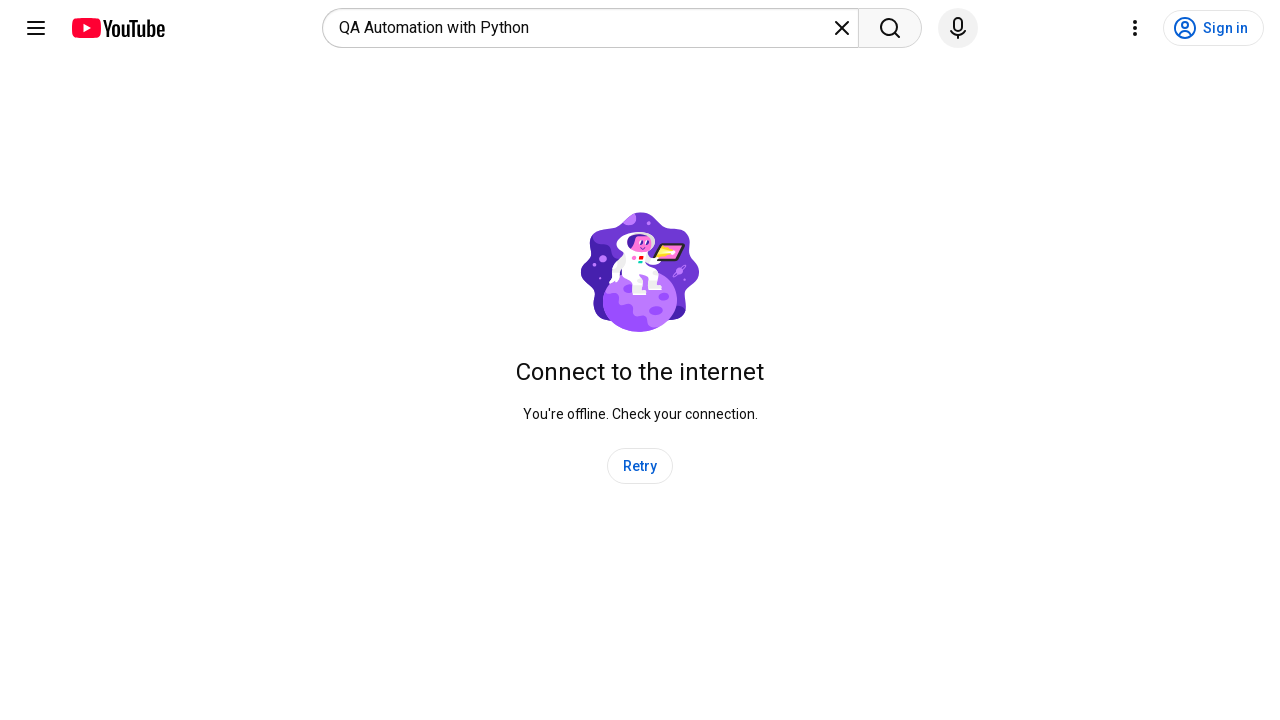